Tests the Selenium homepage by navigating to it, retrieving the body text content, and maximizing the browser window.

Starting URL: https://selenium.dev/

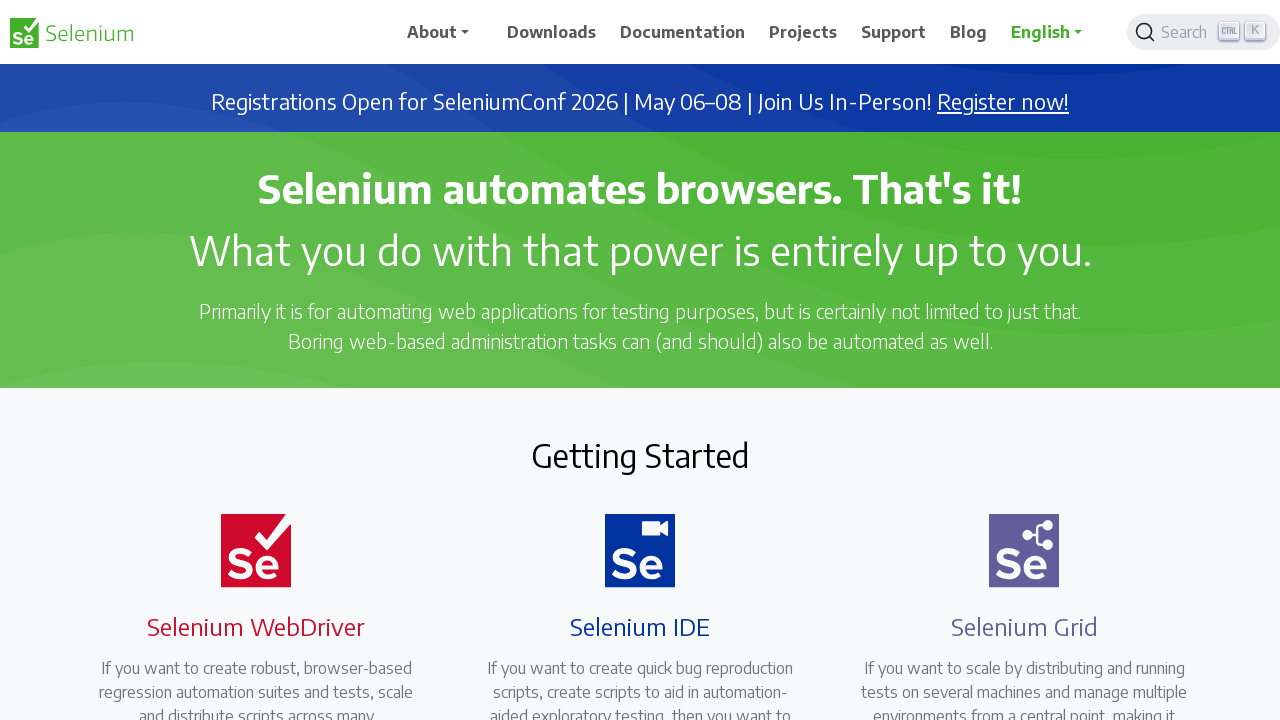

Navigated to Selenium homepage at https://selenium.dev/
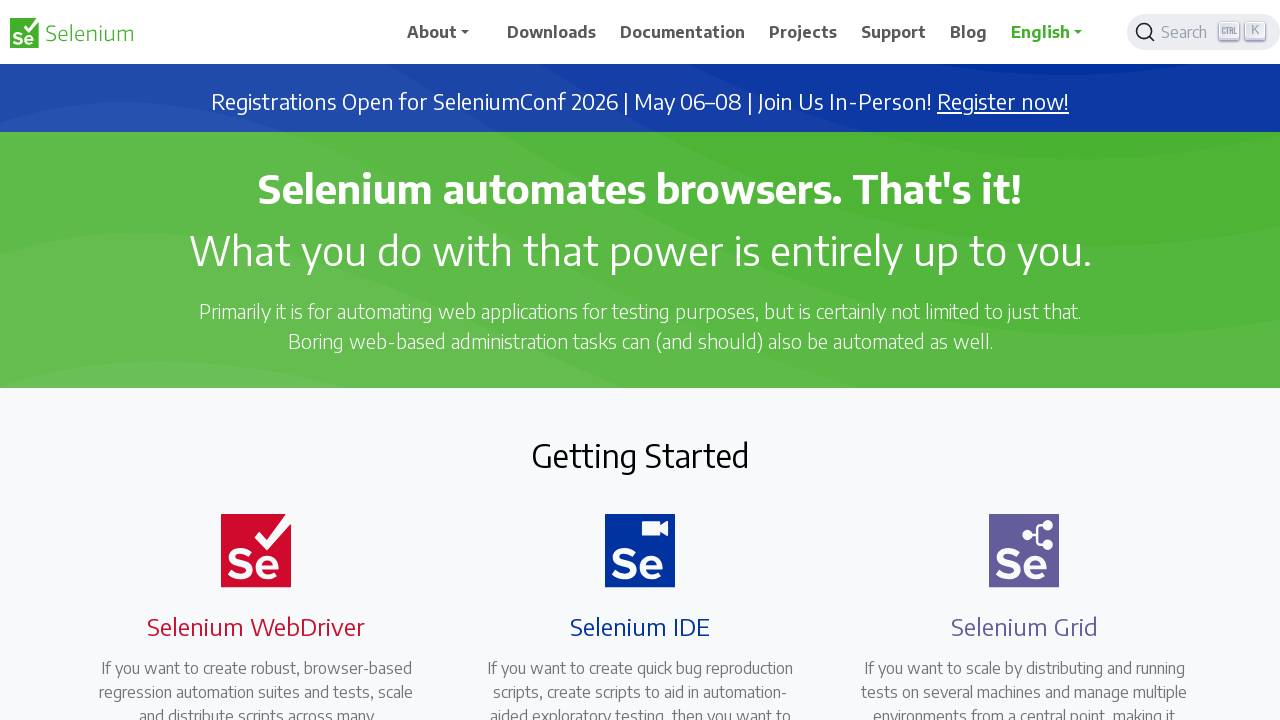

Page body loaded and ready
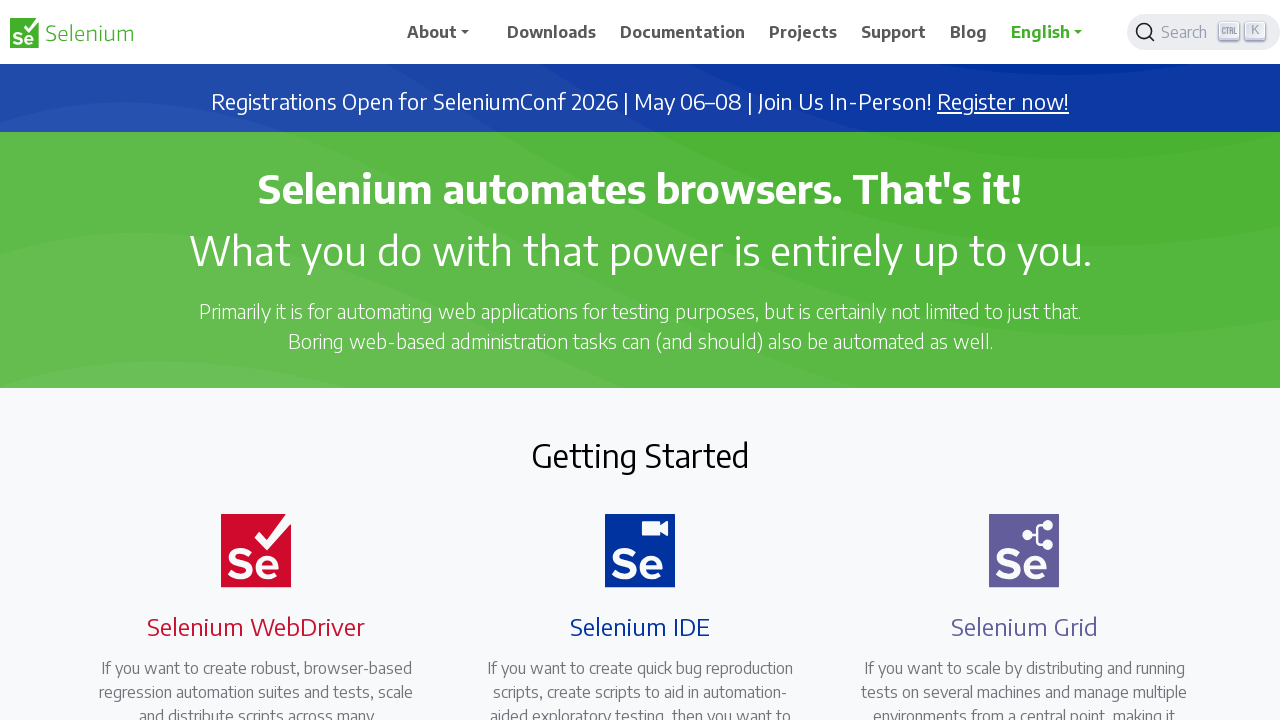

Retrieved body text content from page
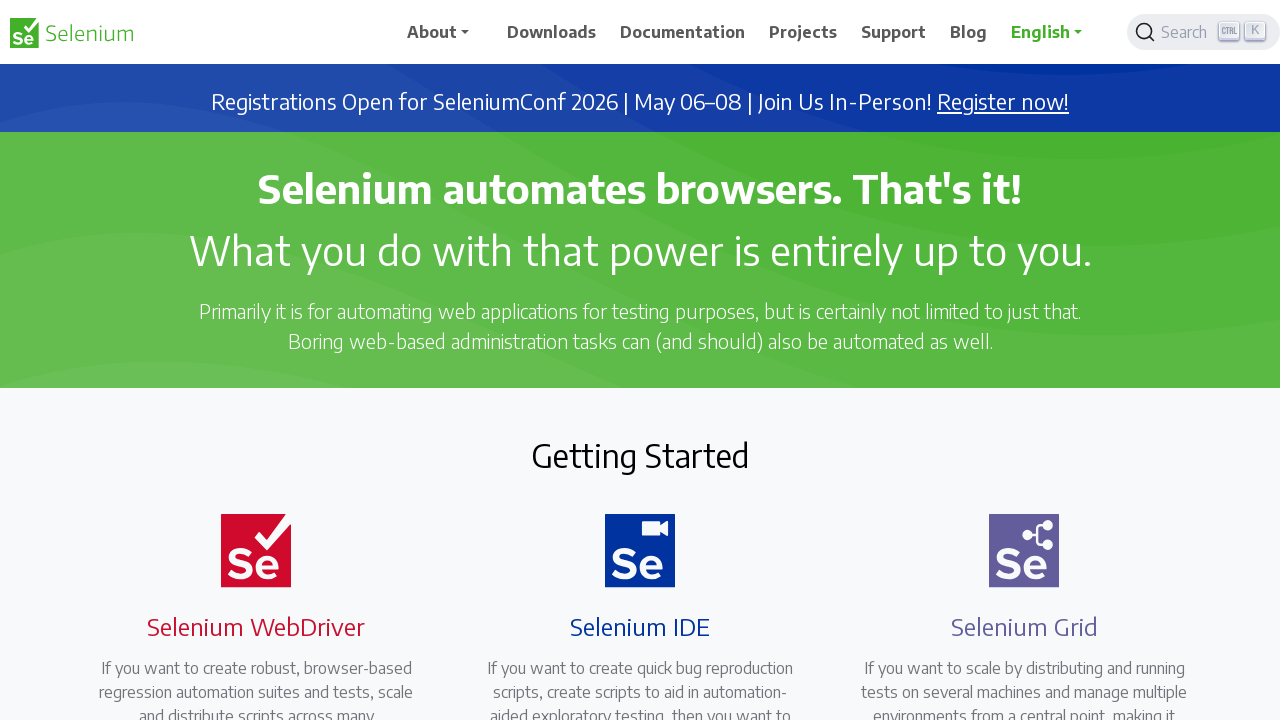

Maximized browser window to 1920x1080
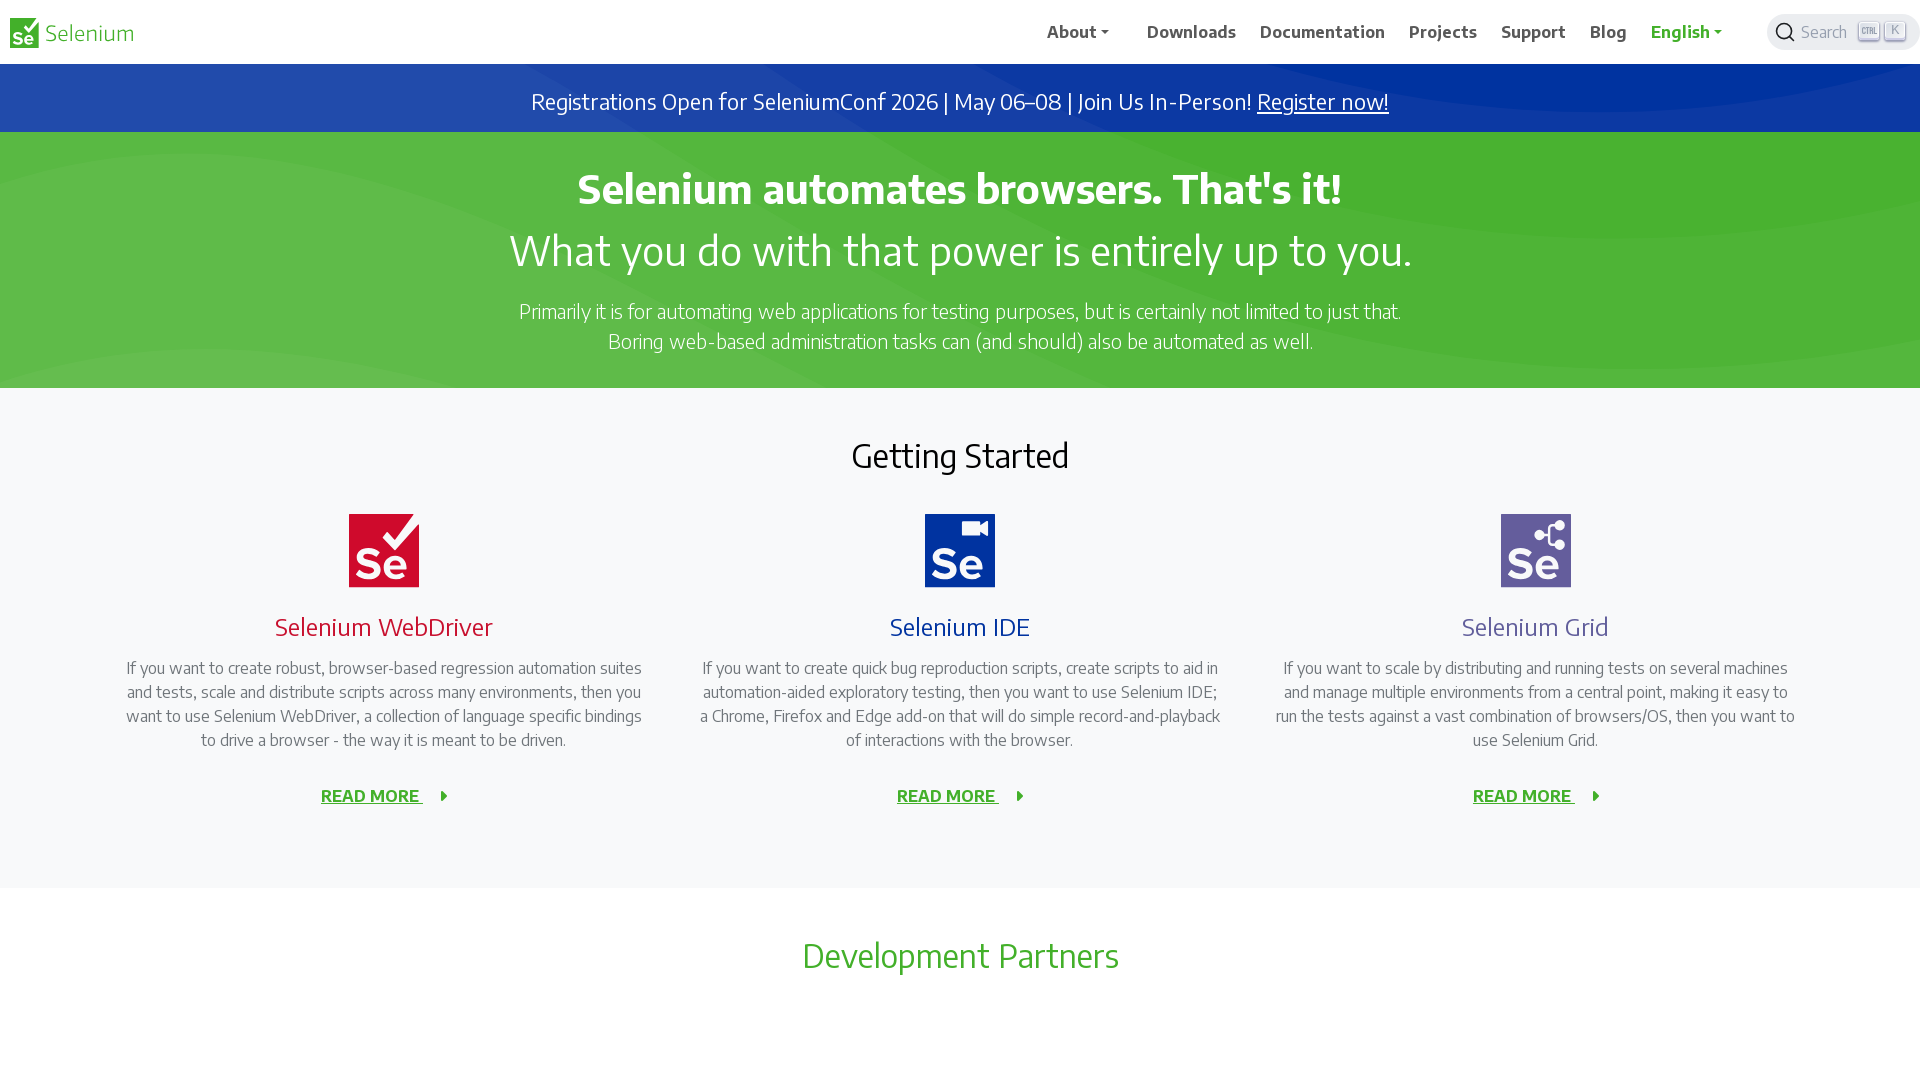

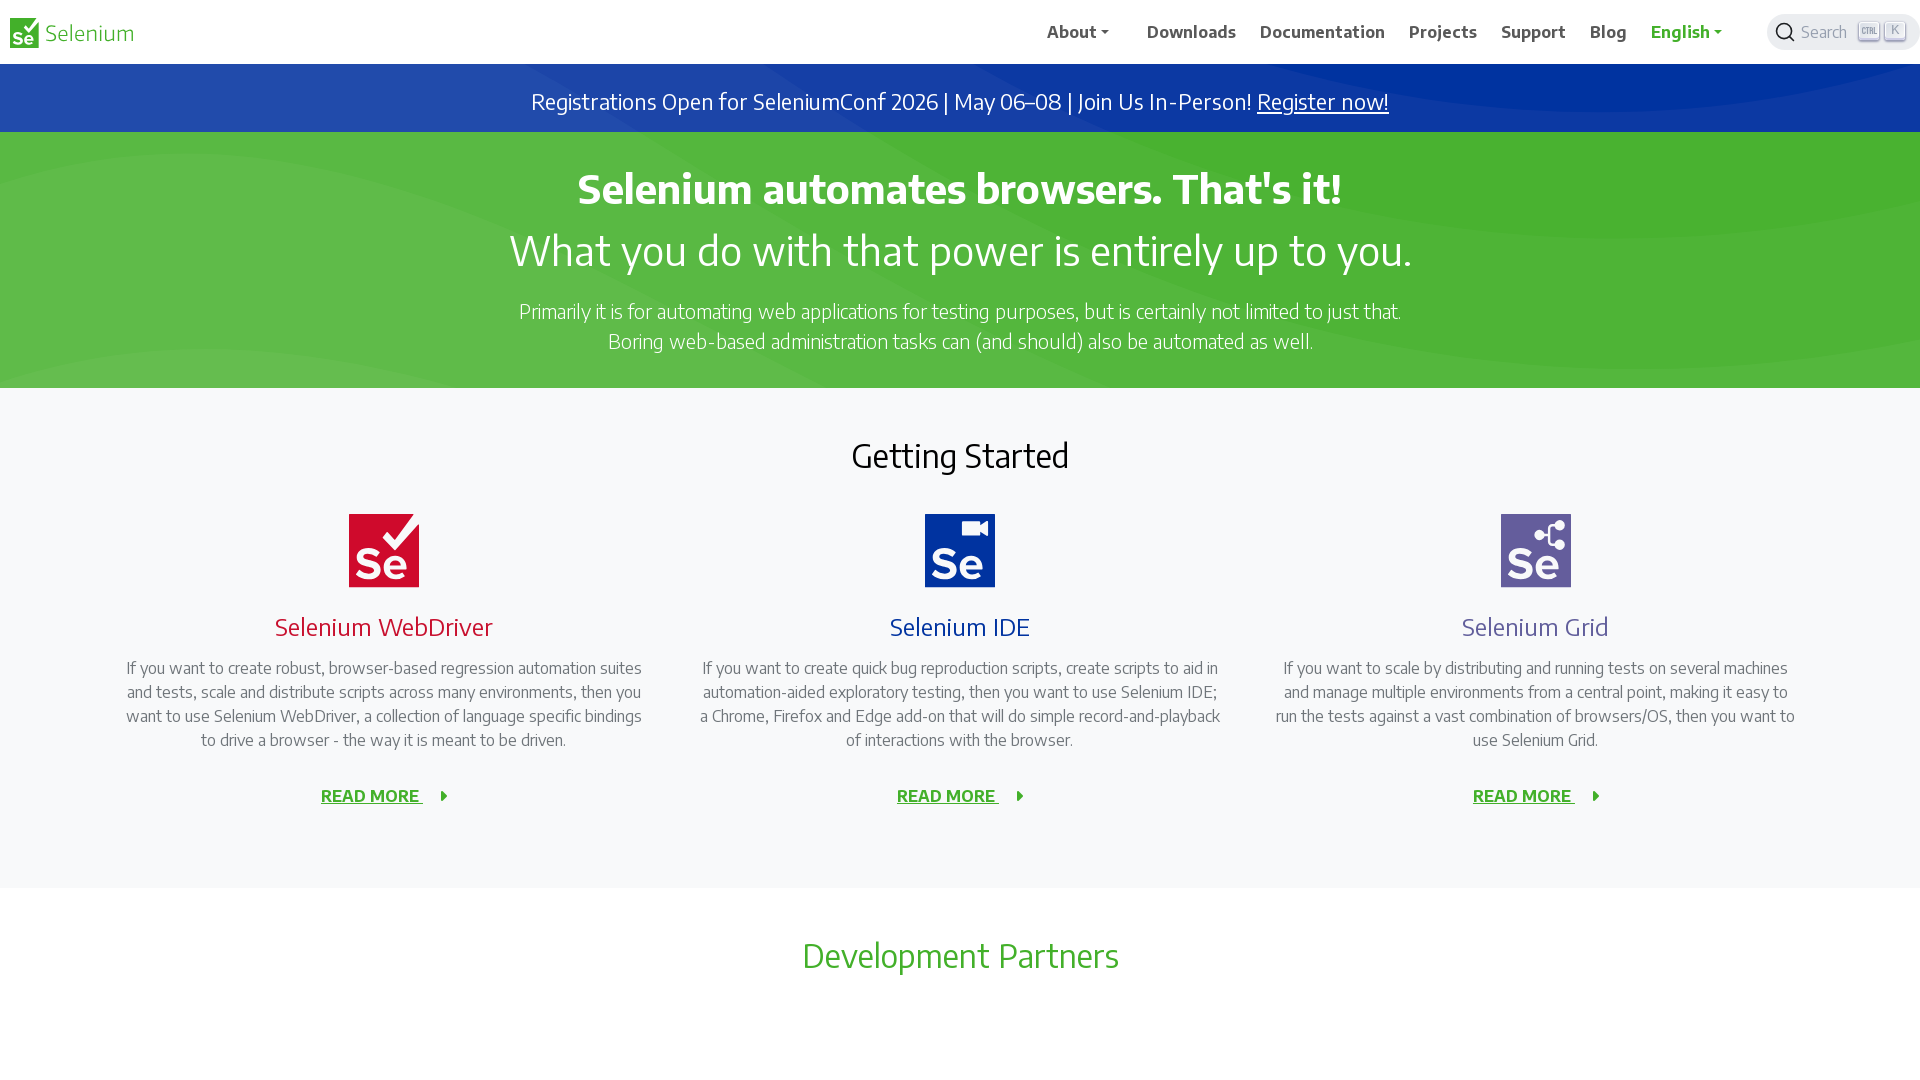